Tests checkbox functionality by navigating to the checkboxes page, checking the state of checkboxes, and toggling them

Starting URL: https://the-internet.herokuapp.com/

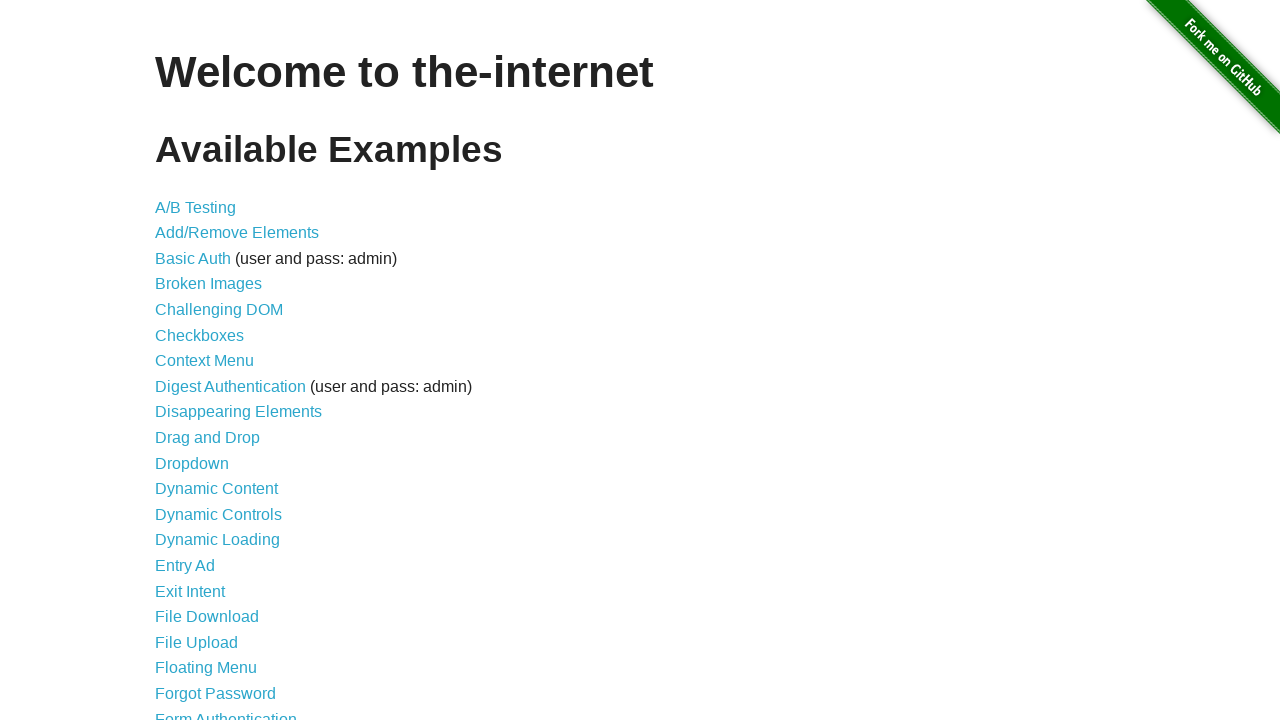

Navigated to the-internet.herokuapp.com homepage
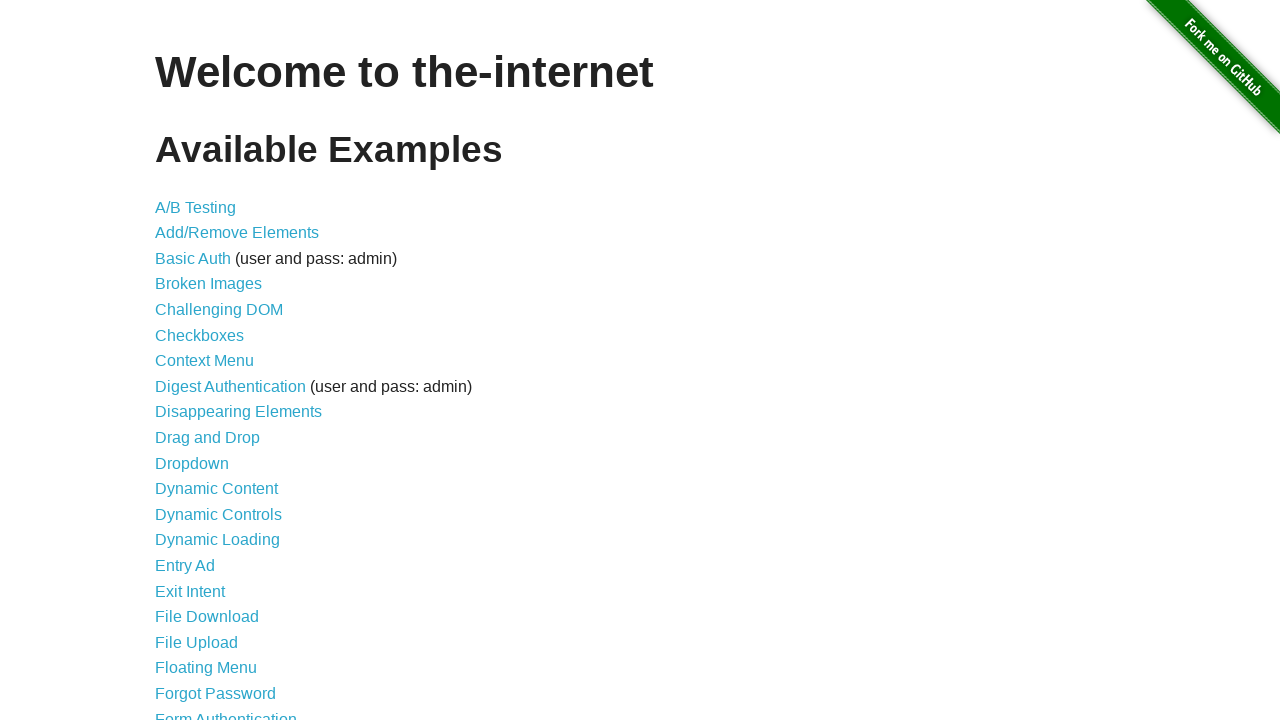

Clicked on Checkboxes link at (200, 335) on xpath=//a[text()='Checkboxes']
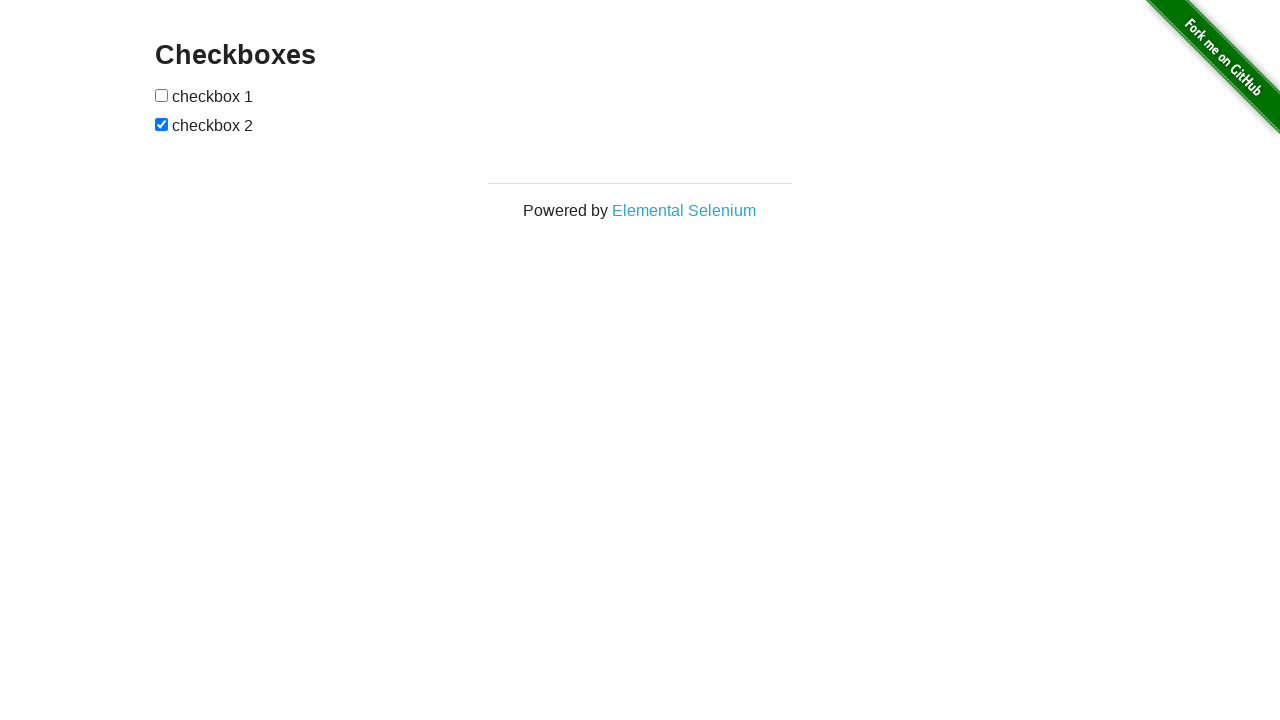

Located first checkbox element
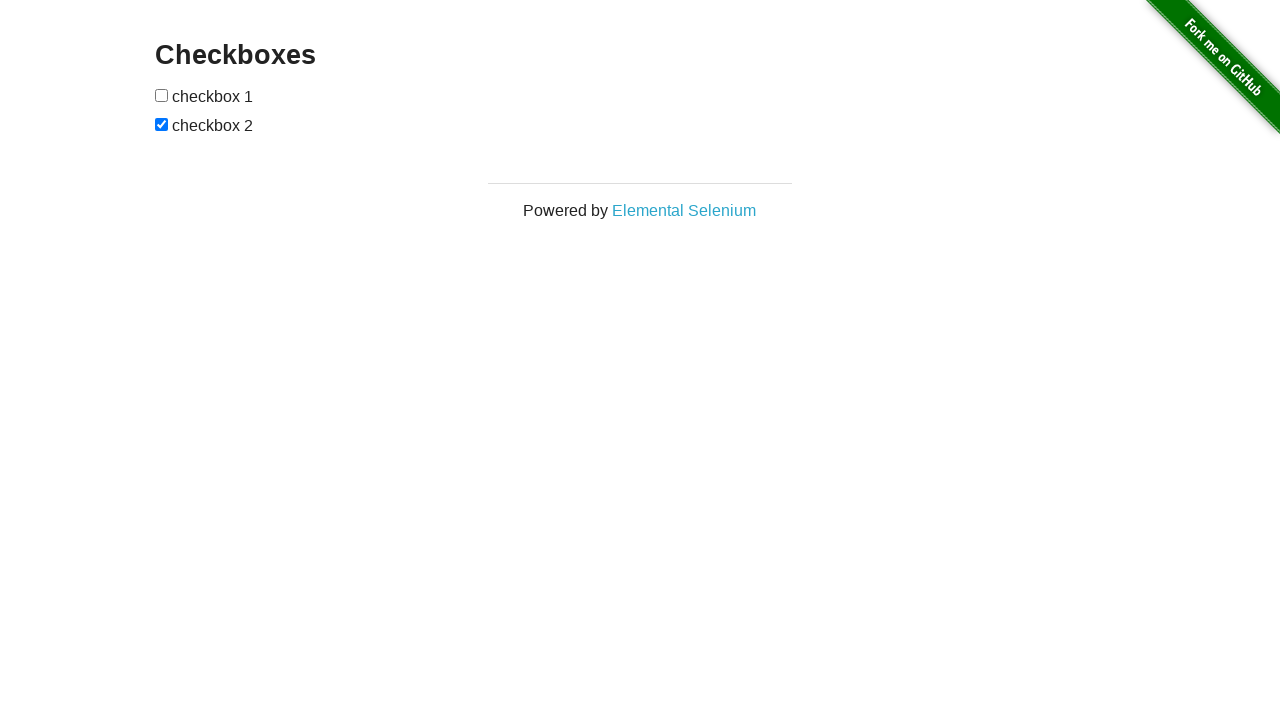

First checkbox is not checked
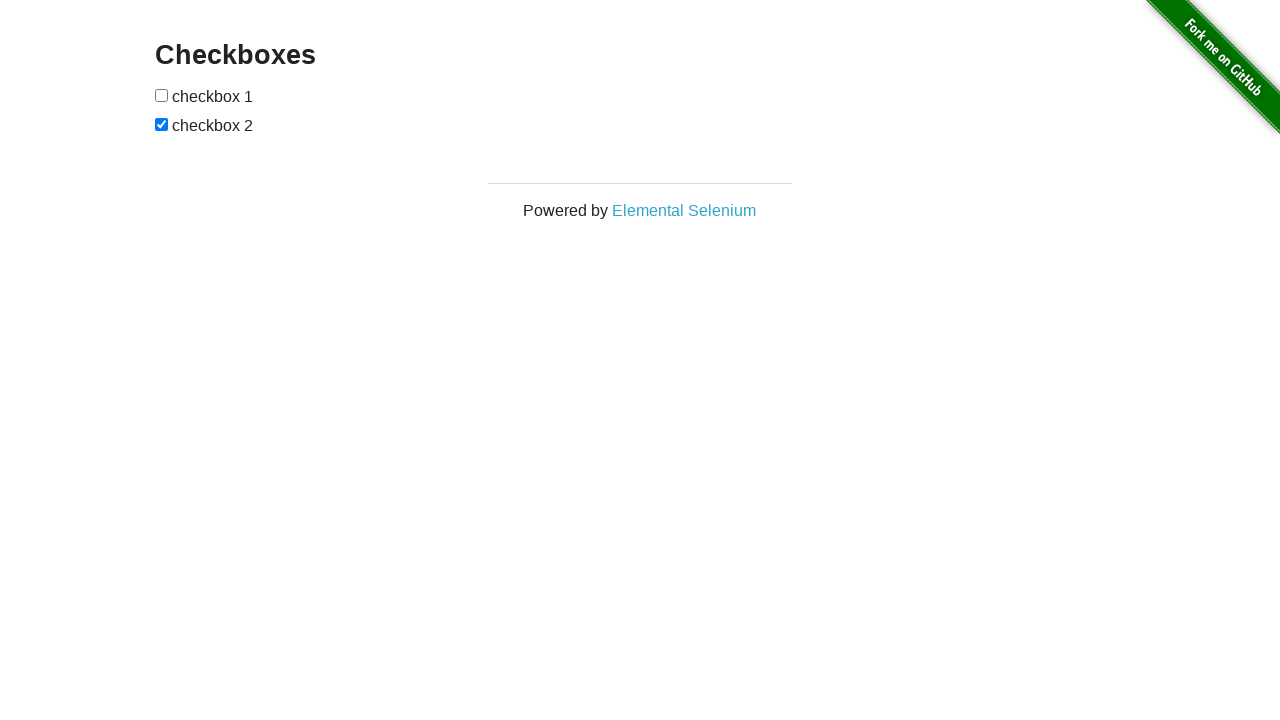

Clicked first checkbox to check it at (162, 95) on (//input[@type='checkbox'])[1]
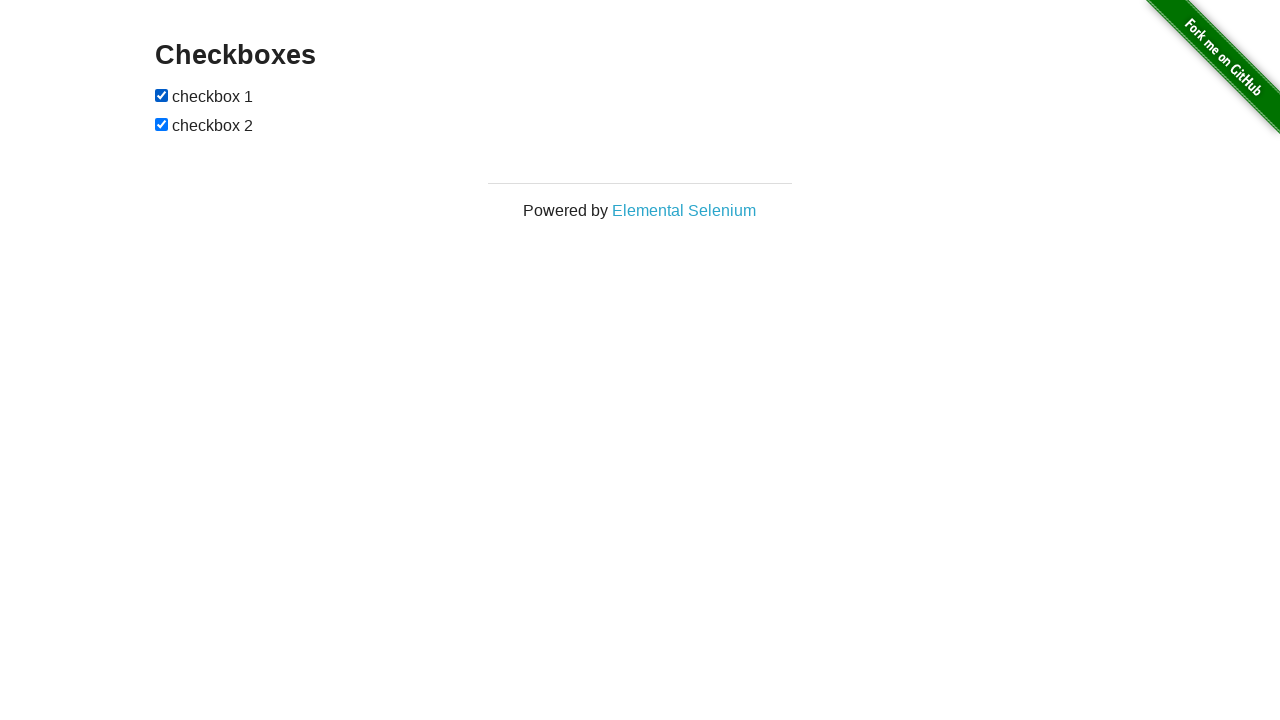

Toggled first checkbox again at (162, 95) on (//input[@type='checkbox'])[1]
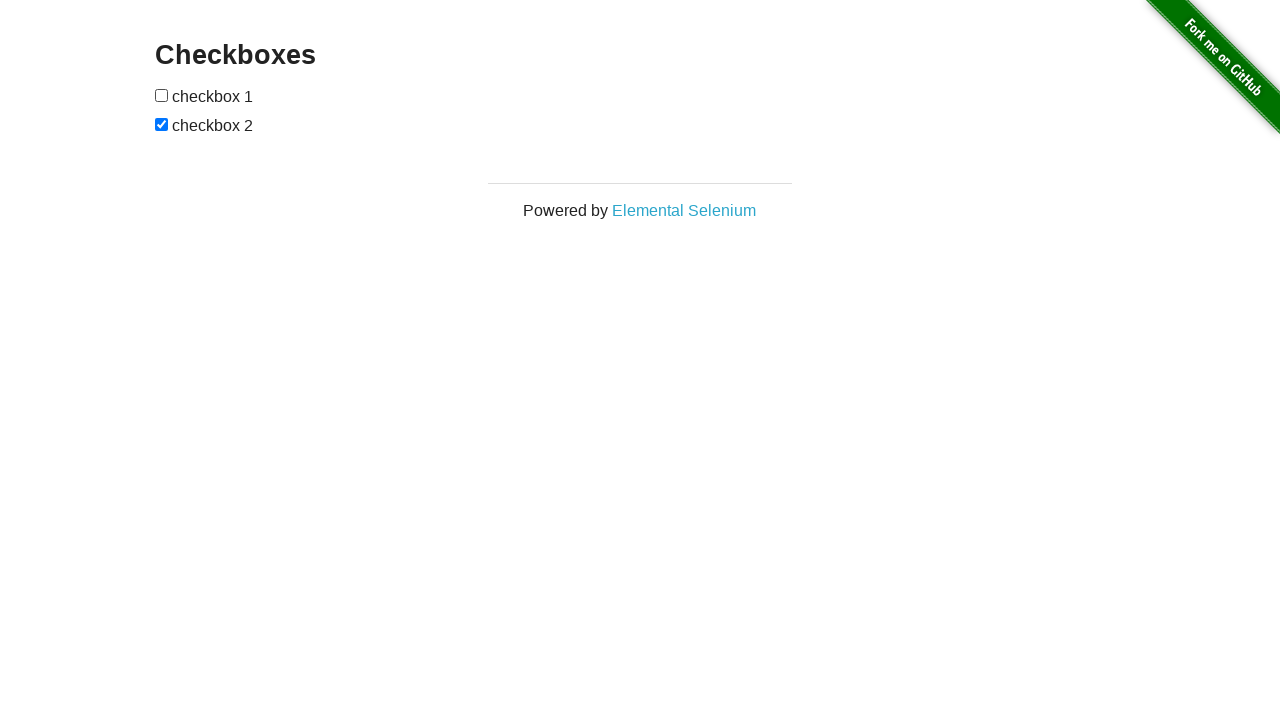

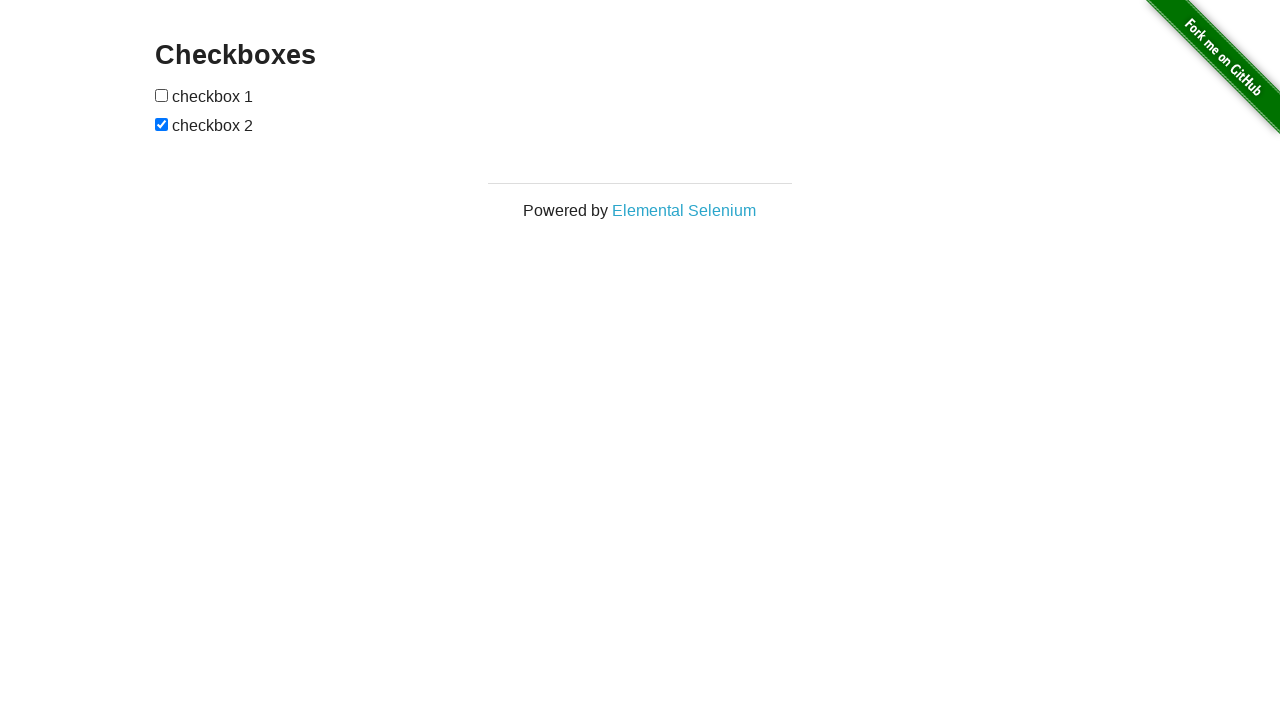